Navigates to Gmail's landing page and clicks on the Help link to access Gmail help resources

Starting URL: https://gmail.com

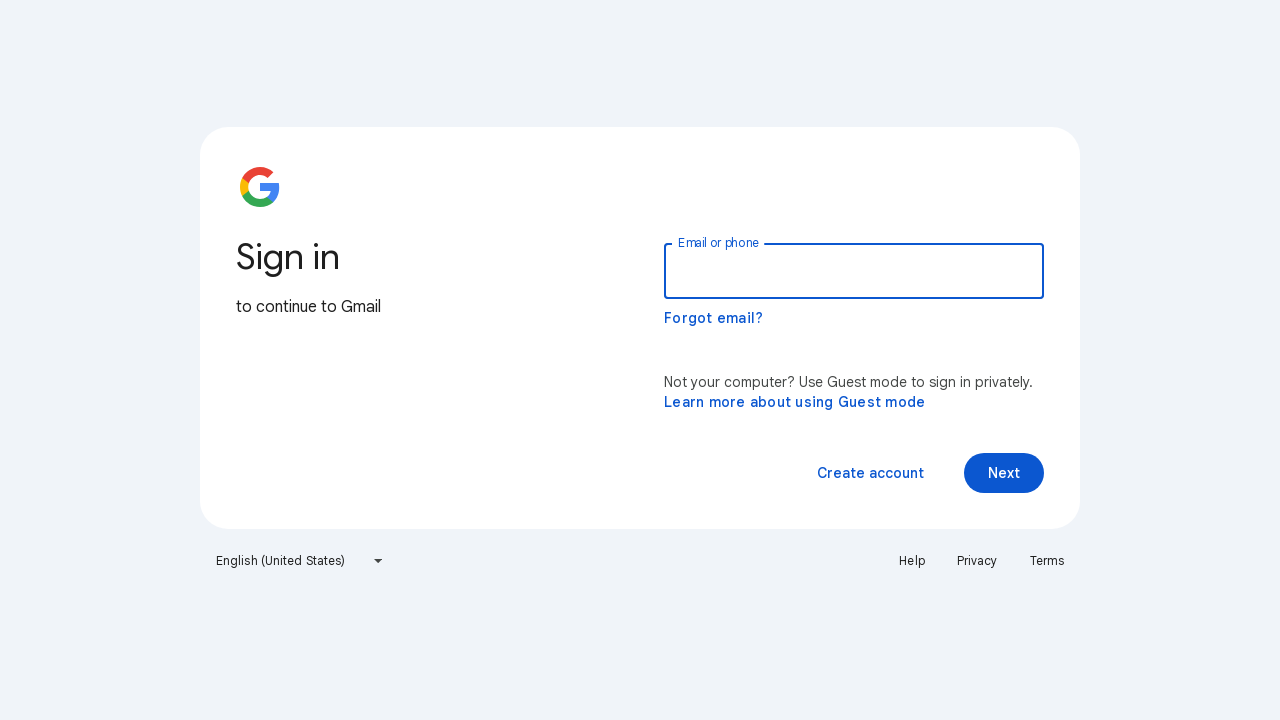

Navigated to Gmail's landing page at https://gmail.com
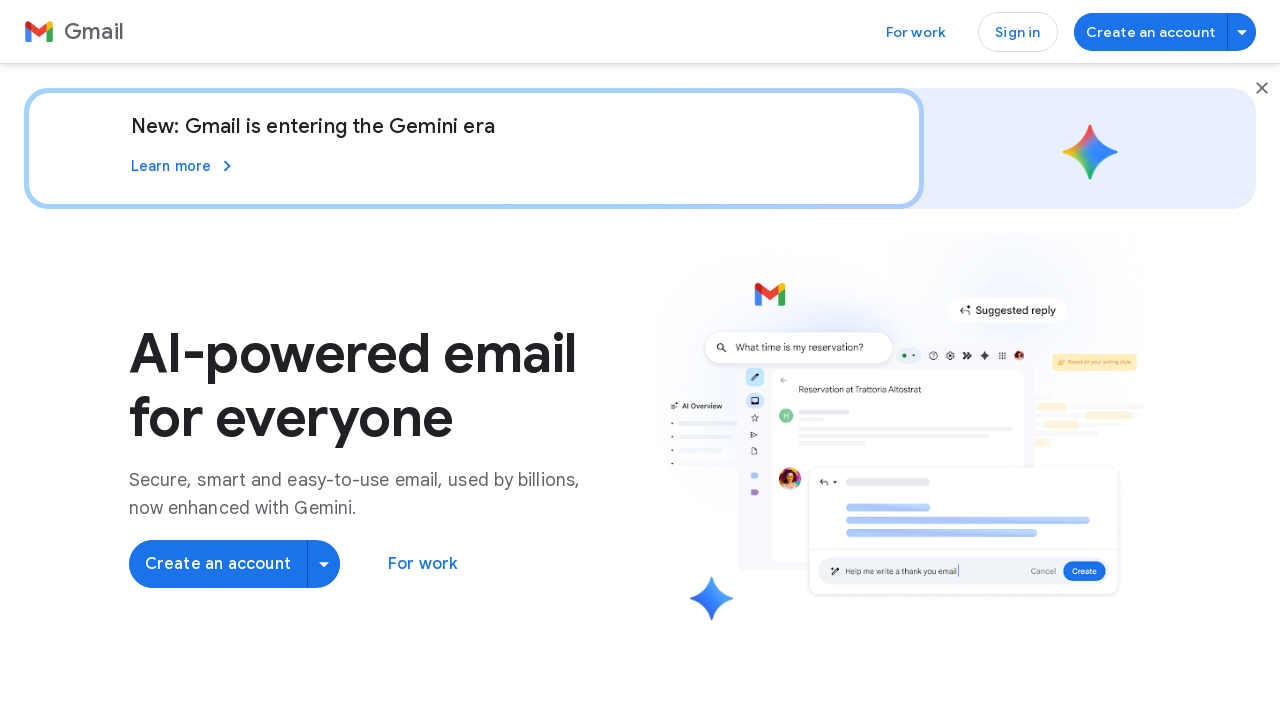

Clicked on the Help link to access Gmail help resources at (640, 390) on text=Help
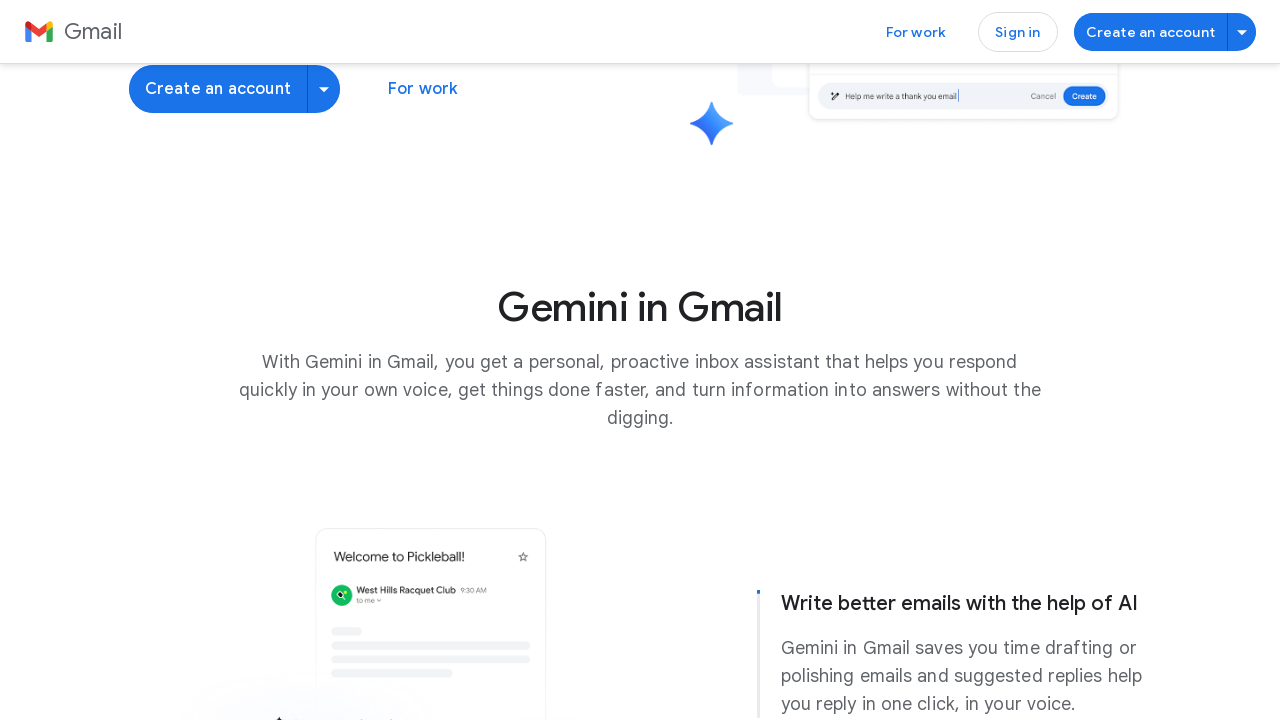

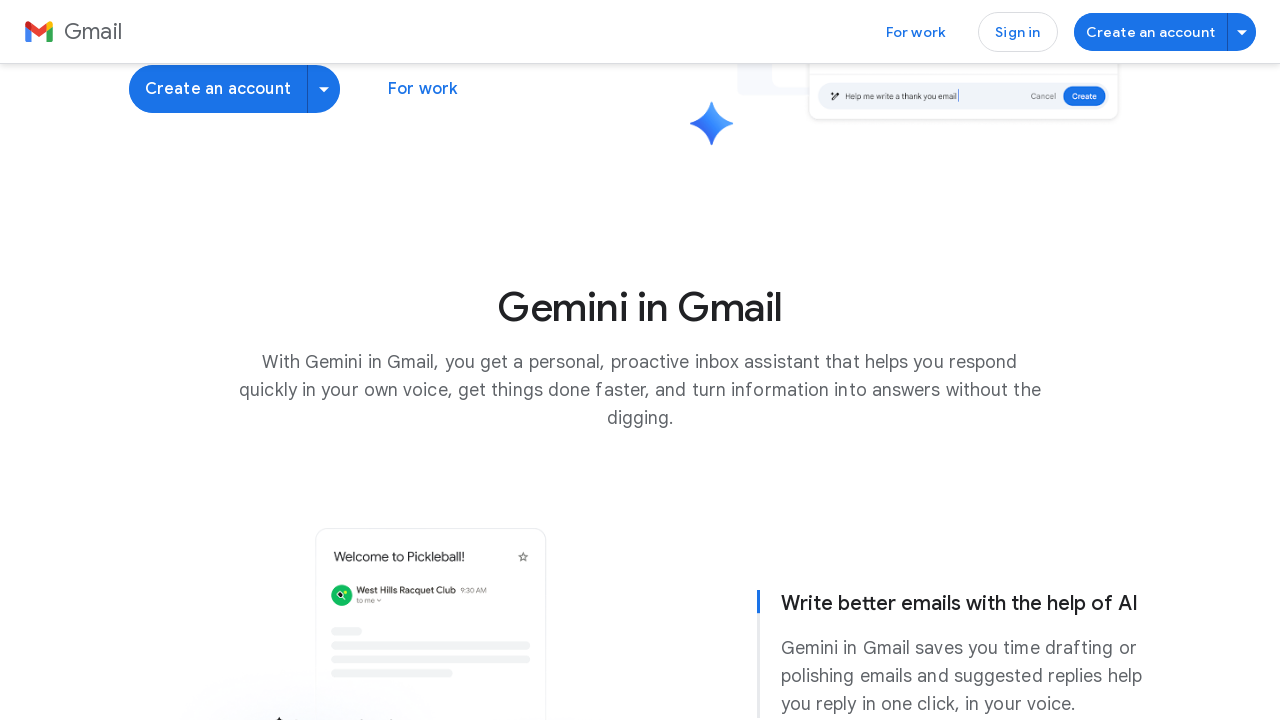